Tests the Add/Remove Elements functionality by clicking the "Add Element" button to create a Delete button, verifying it appears, clicking the Delete button, and verifying it disappears.

Starting URL: https://practice.cydeo.com/add_remove_elements/

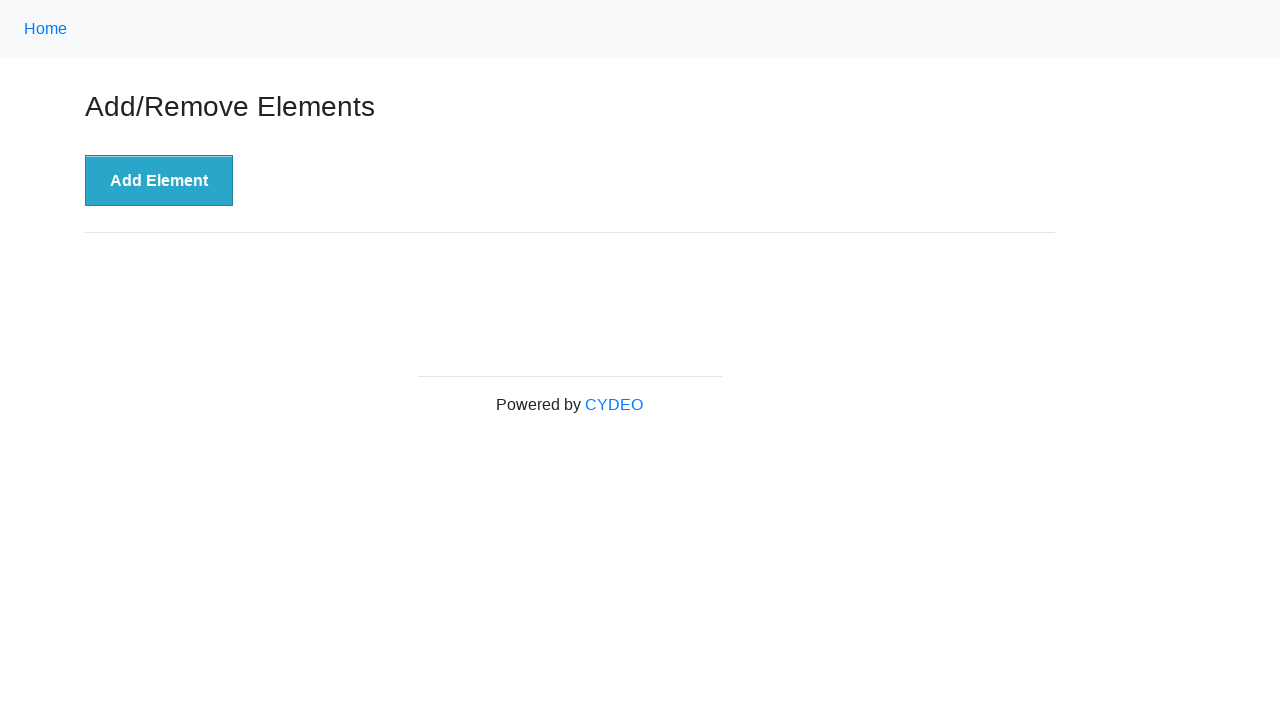

Clicked 'Add Element' button at (159, 181) on xpath=//button[.='Add Element']
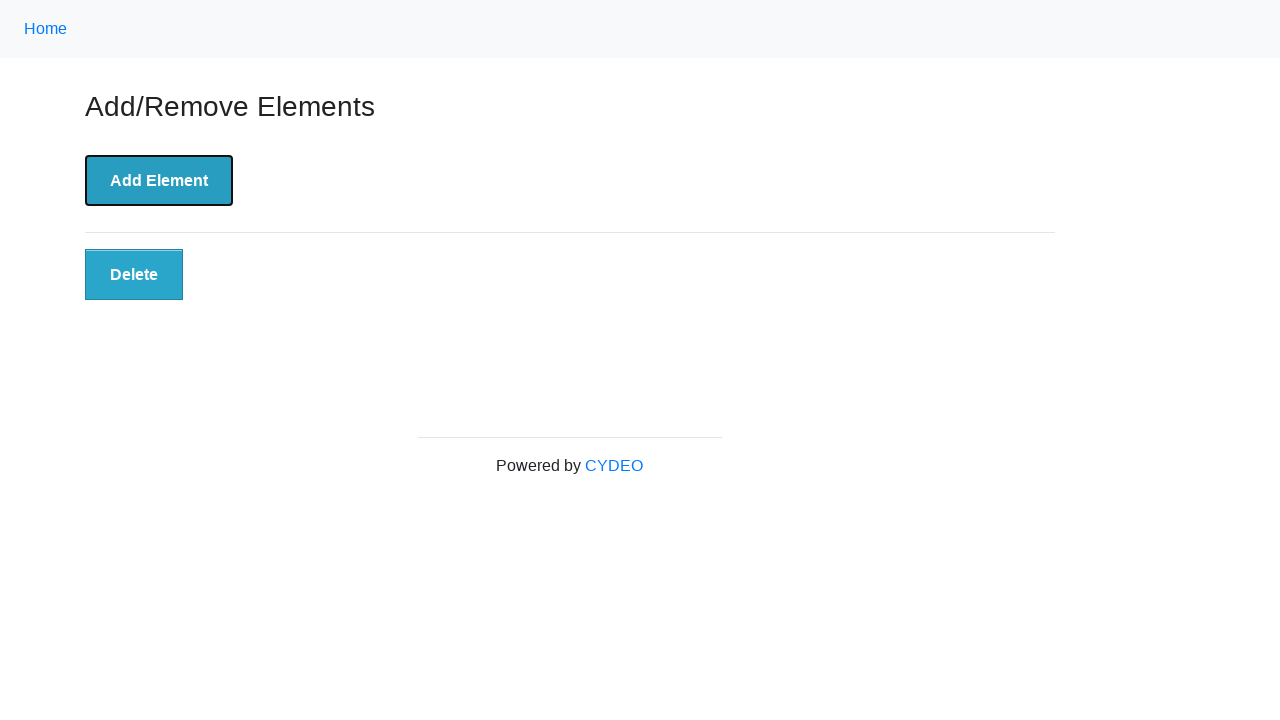

Delete button appeared after adding element
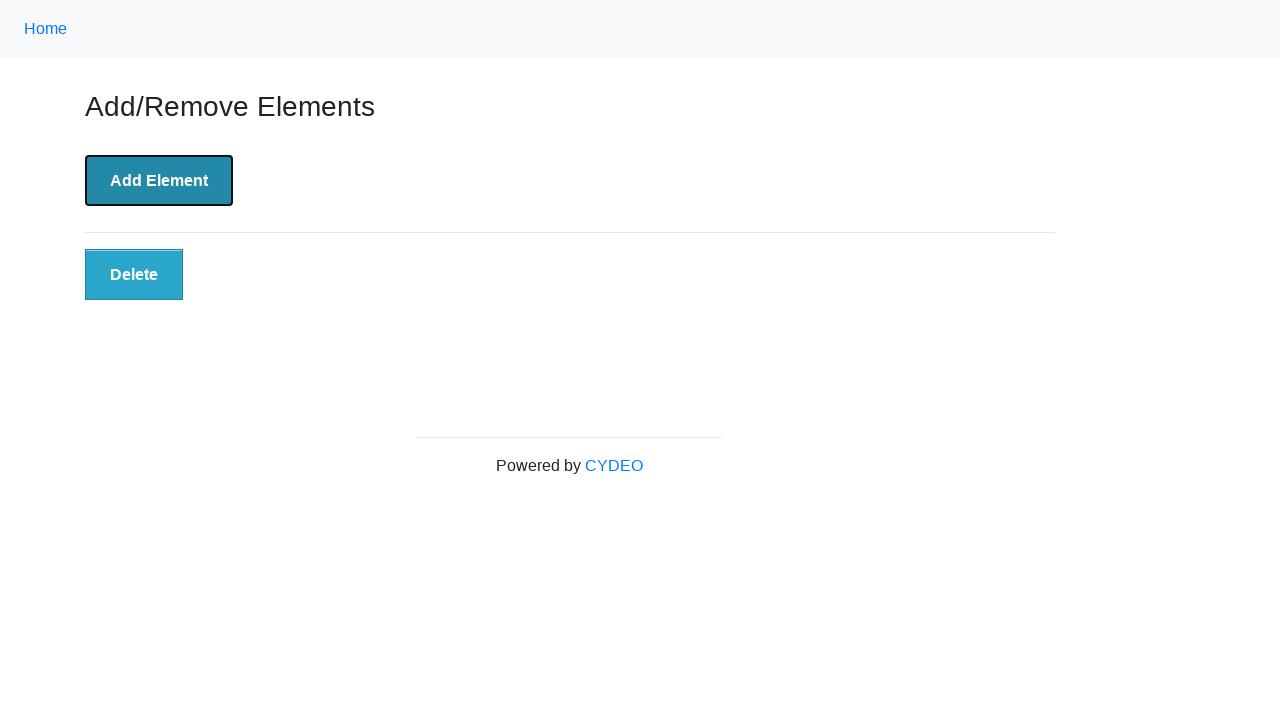

Located the Delete button element
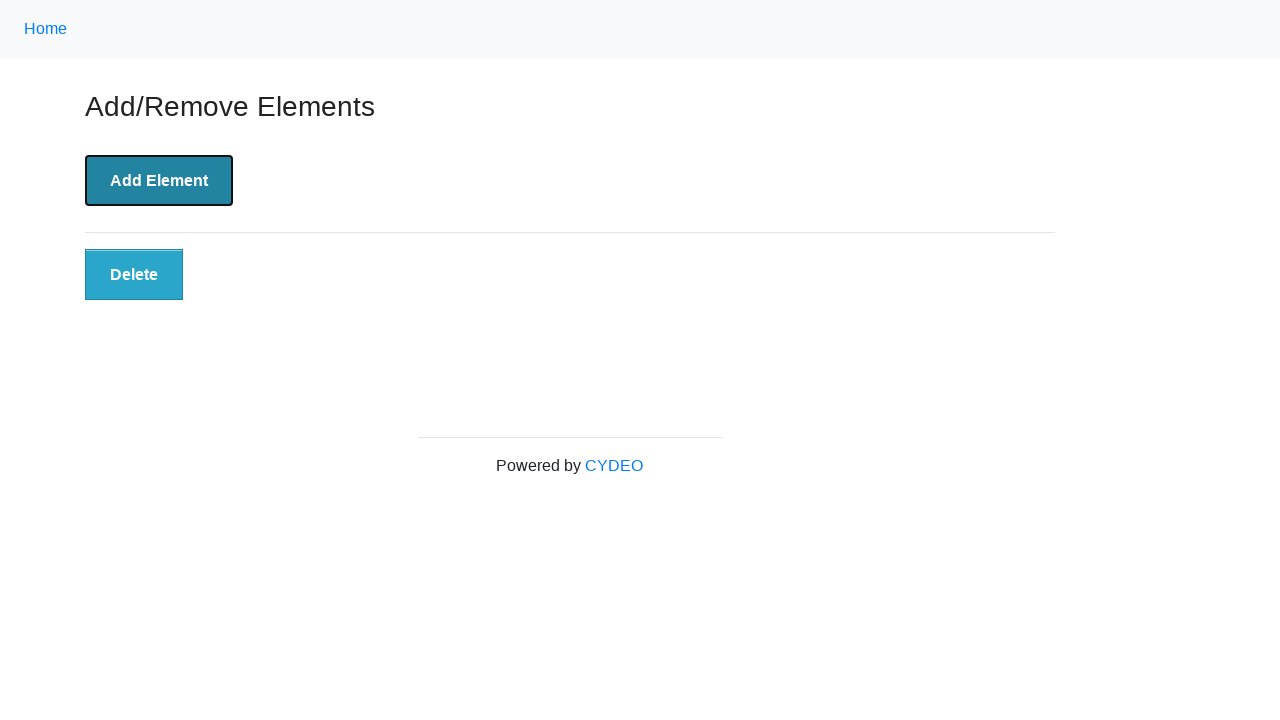

Verified Delete button is visible
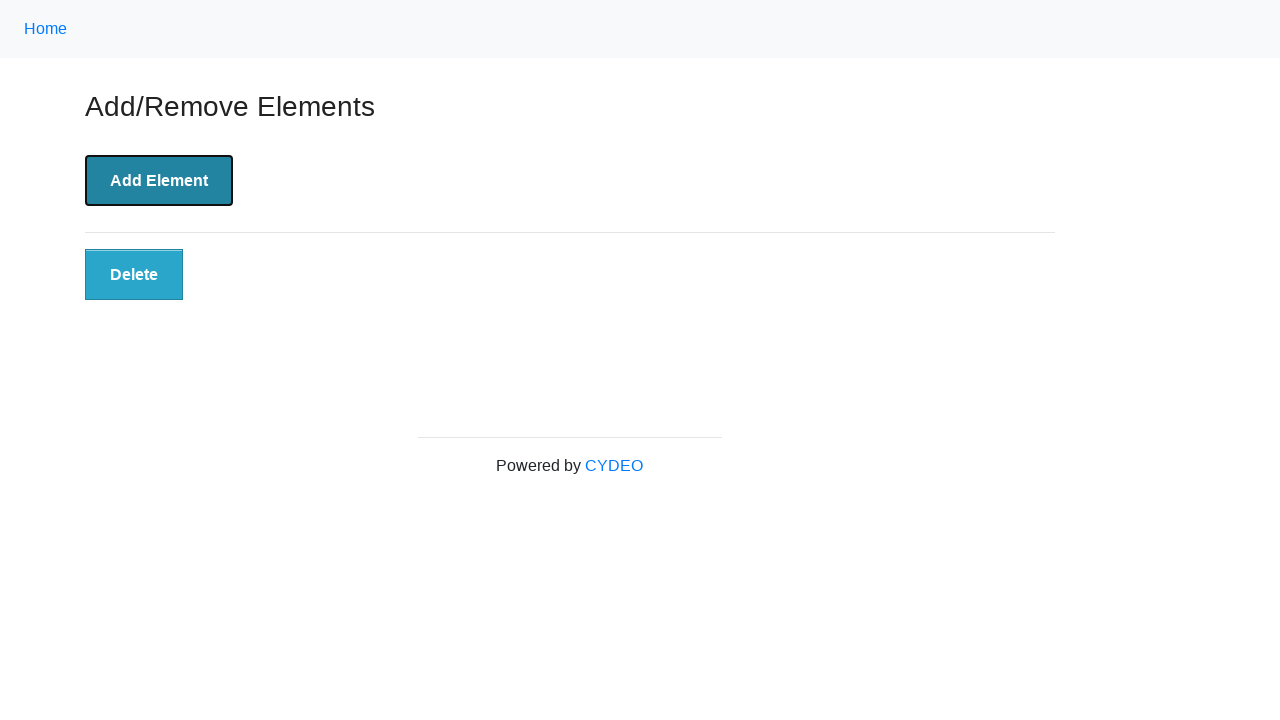

Clicked Delete button to remove element at (134, 275) on xpath=//button[.='Delete']
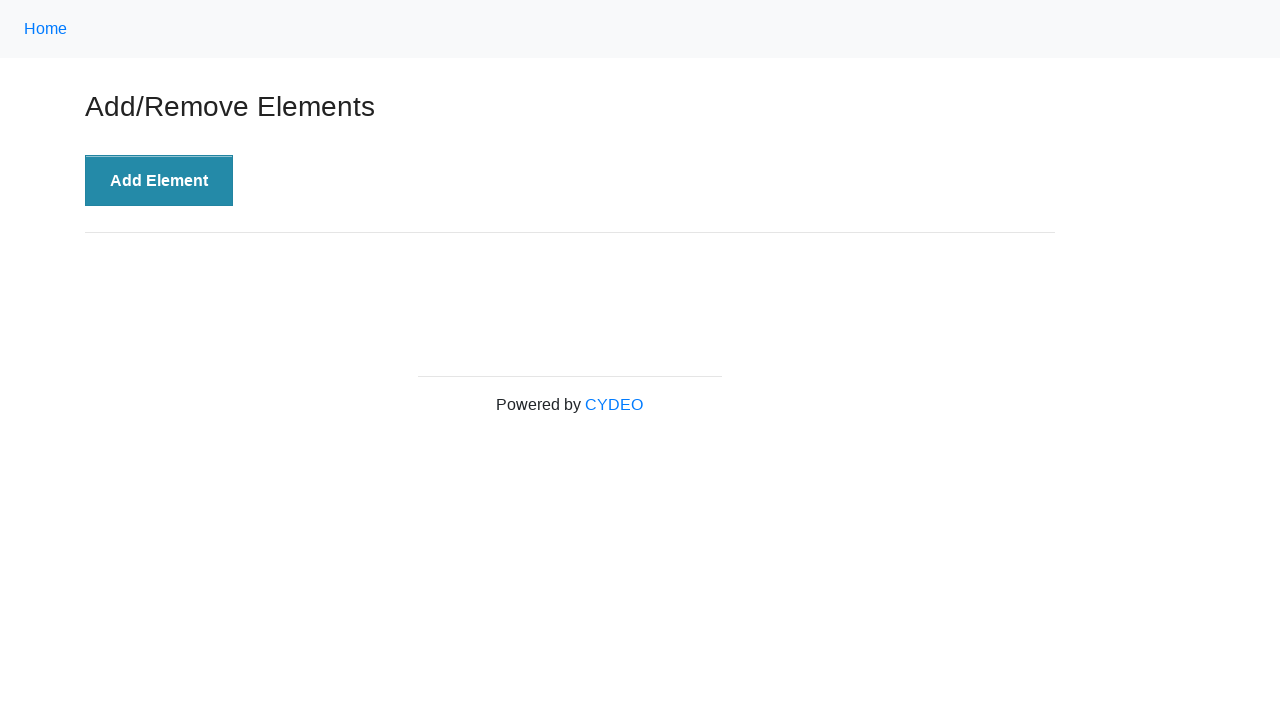

Delete button disappeared after deletion
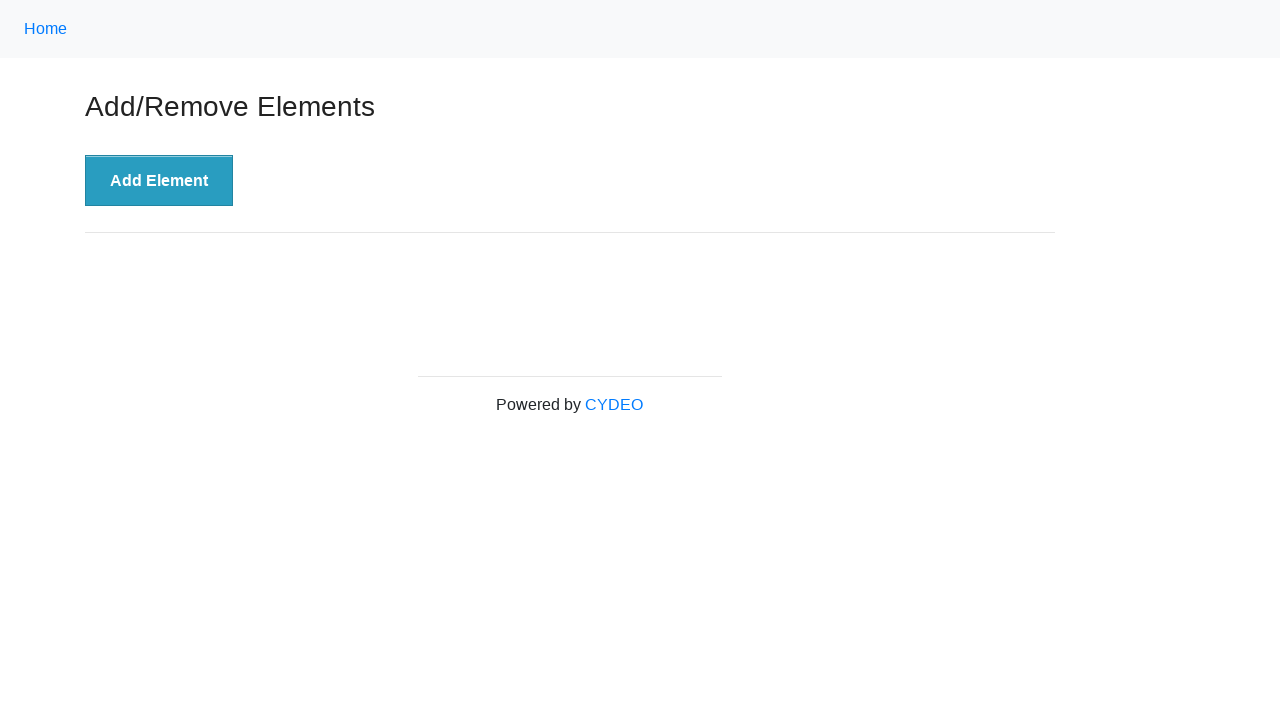

Verified Delete button is no longer visible
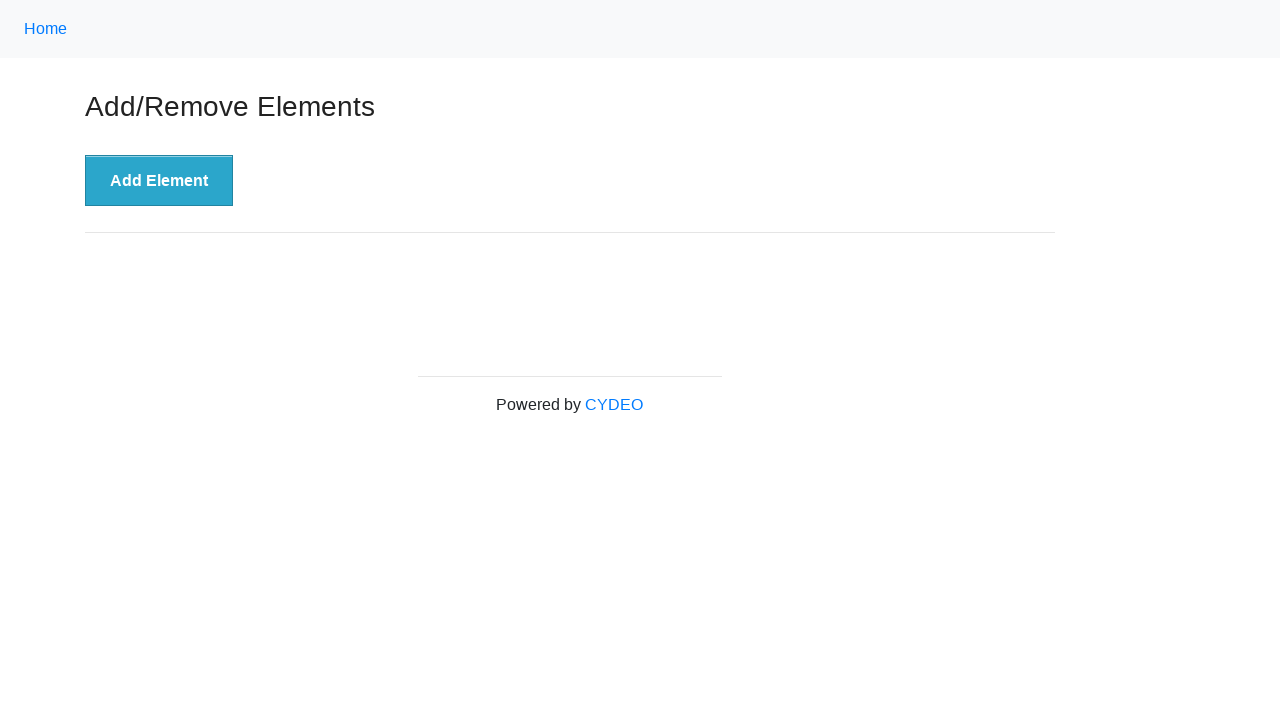

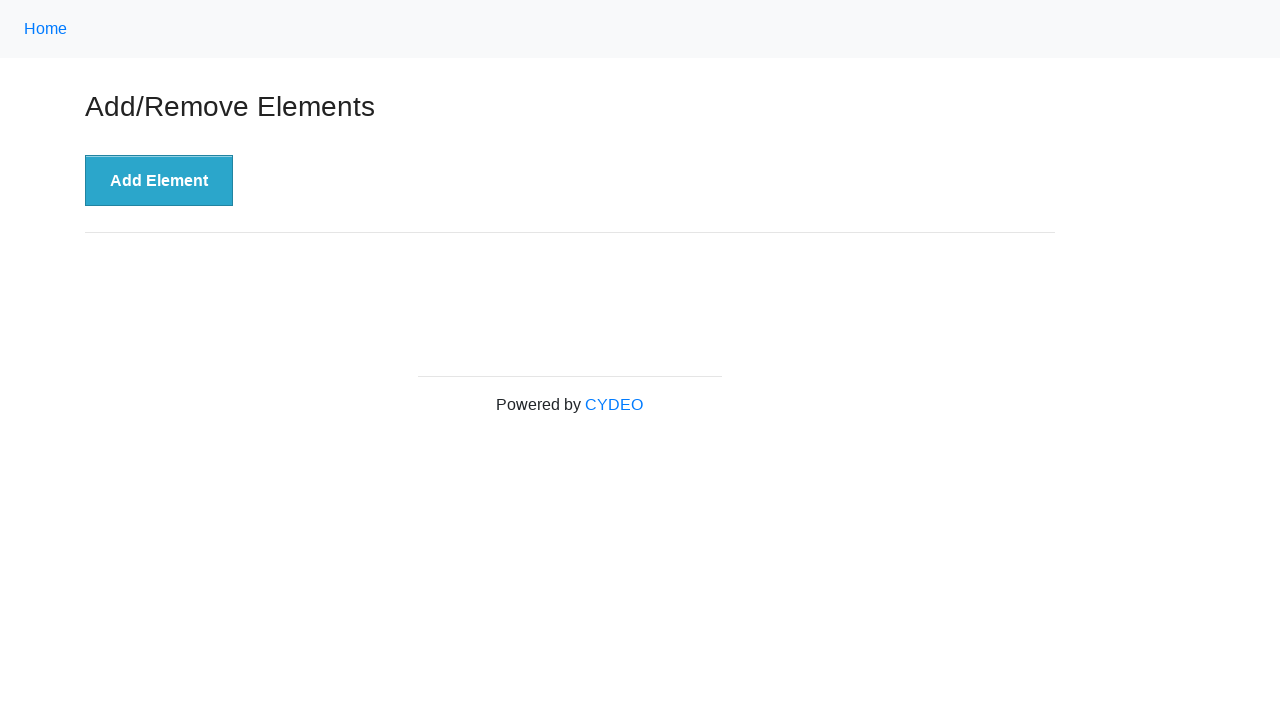